Tests drag and drop from one element to another

Starting URL: https://www.selenium.dev/selenium/web/mouse_interaction.html

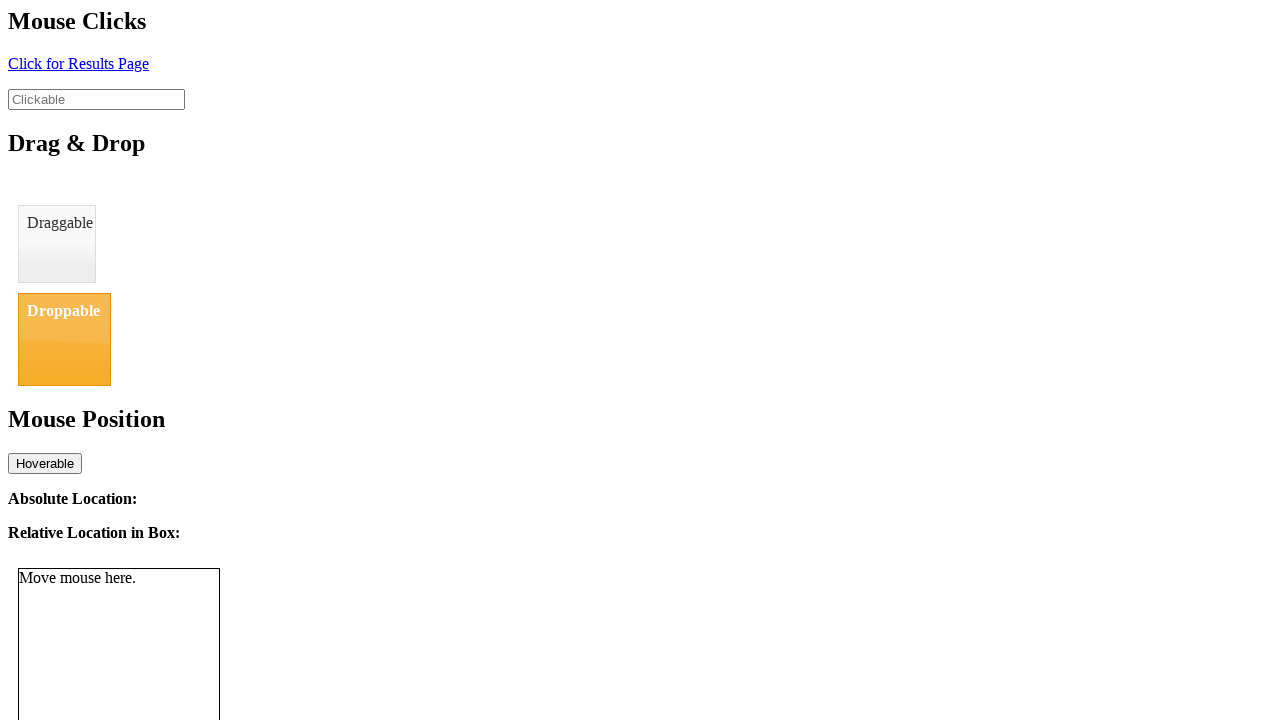

Navigated to mouse interaction test page
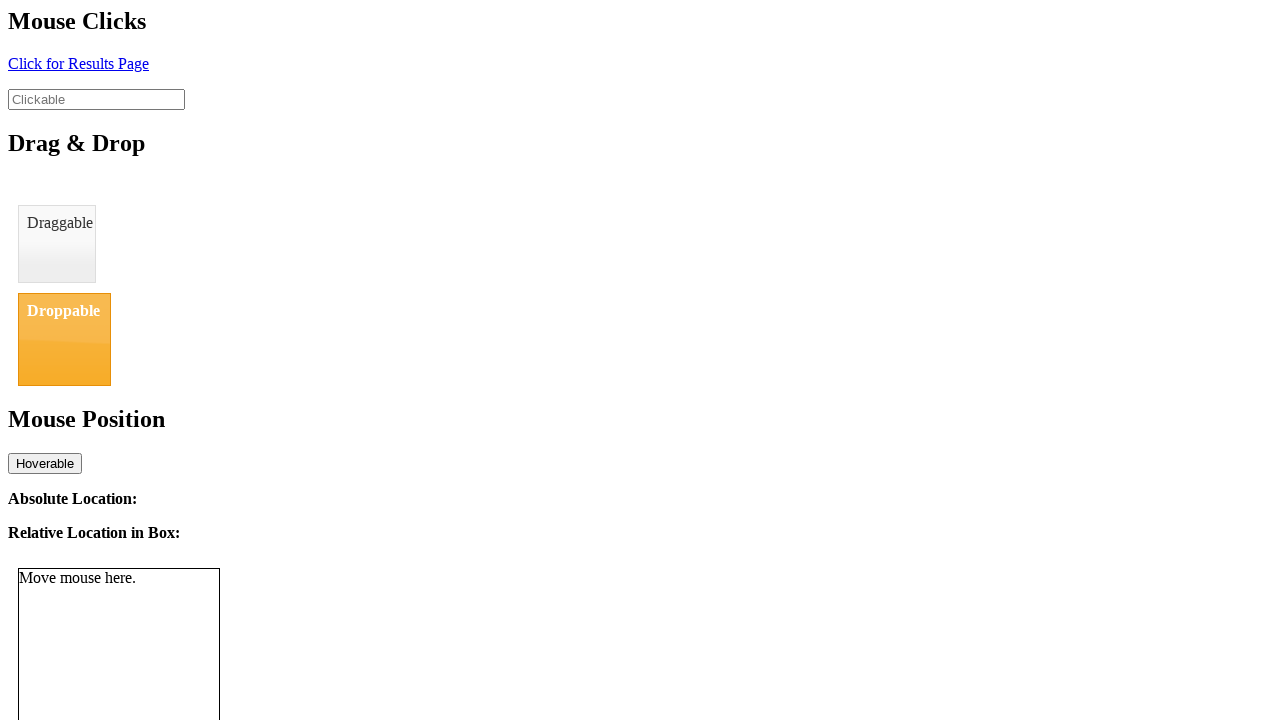

Dragged draggable element to droppable element at (64, 339)
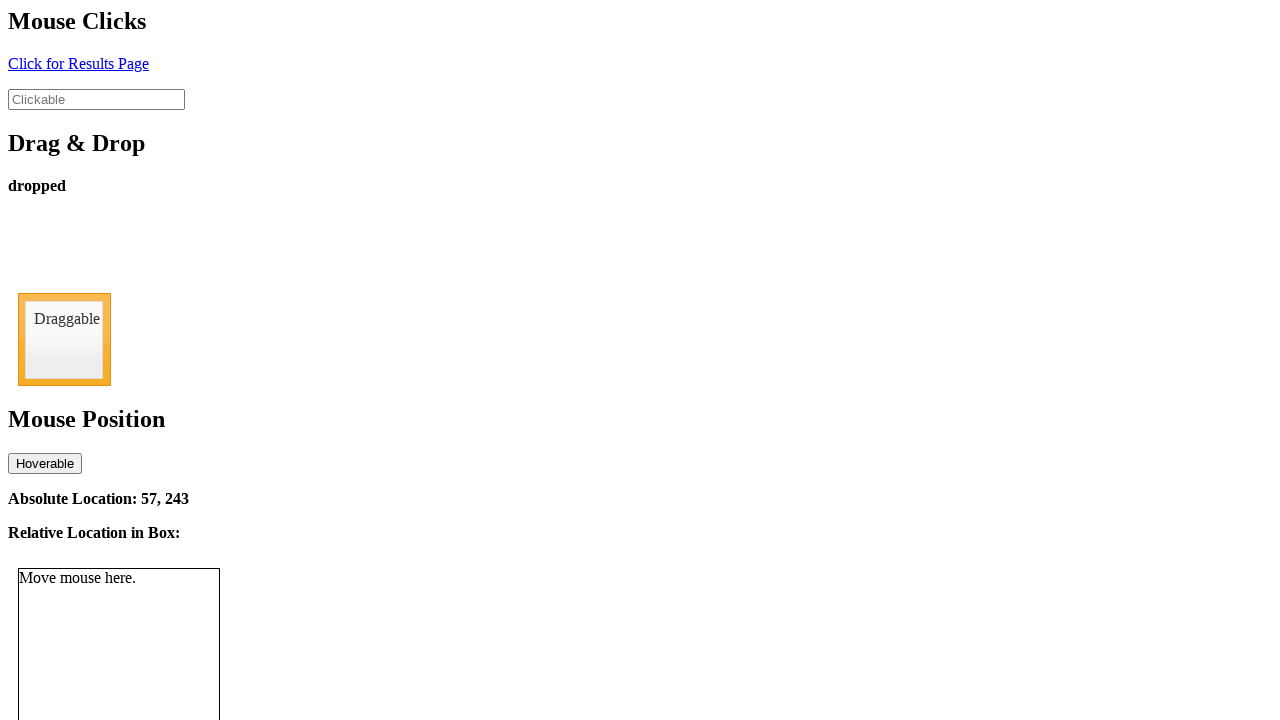

Drop status element is visible, confirming successful drag and drop
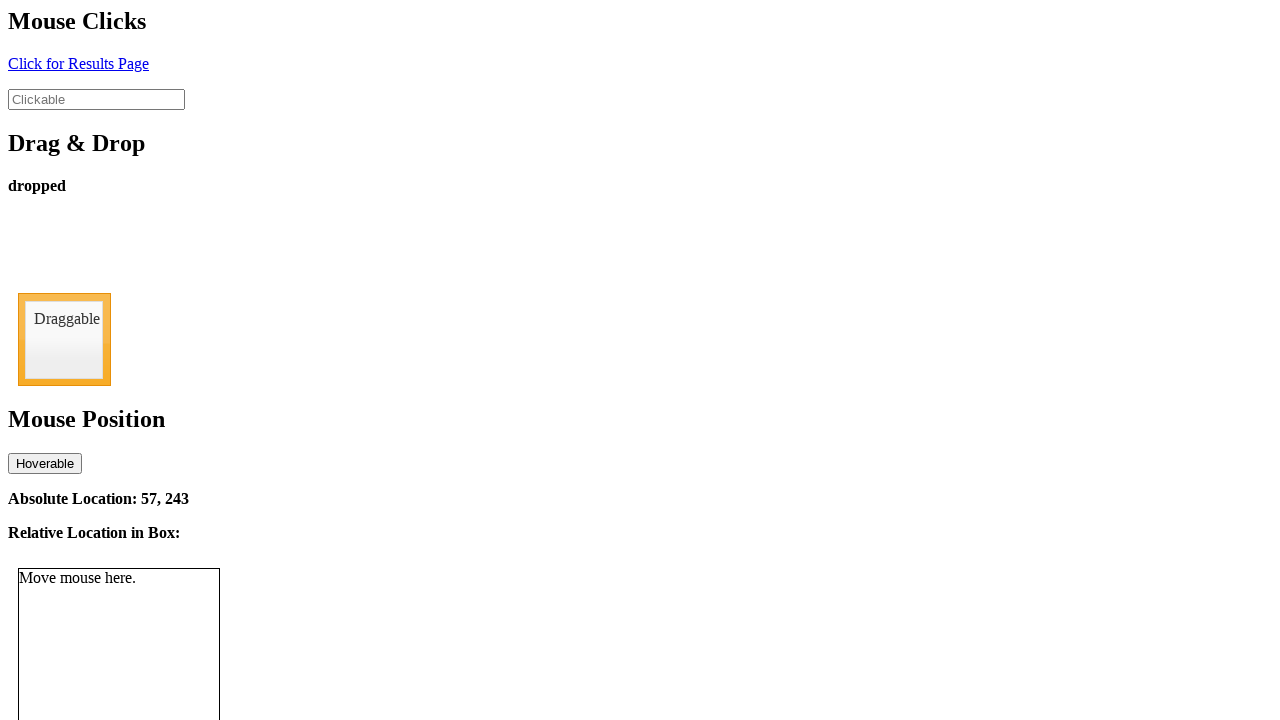

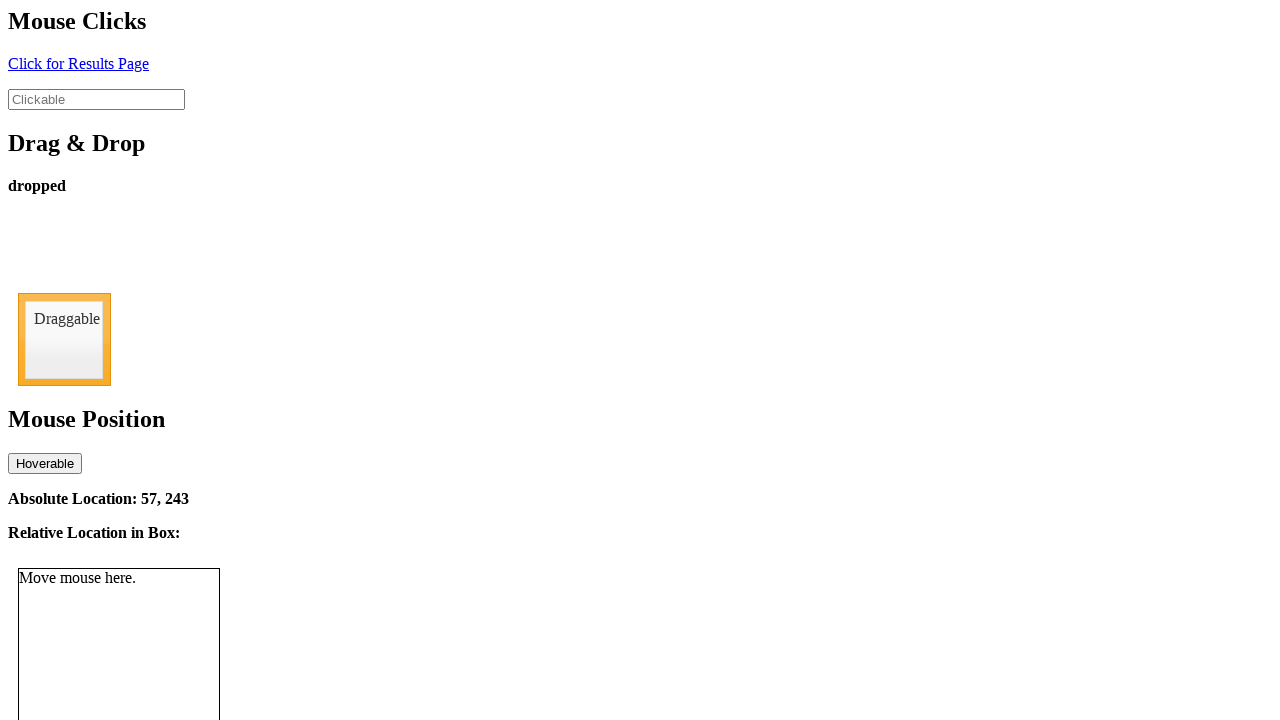